Tests a todo application by checking multiple checkbox items, adding new todo items to the list, and interacting with the newly added items

Starting URL: https://lambdatest.github.io/sample-todo-app/

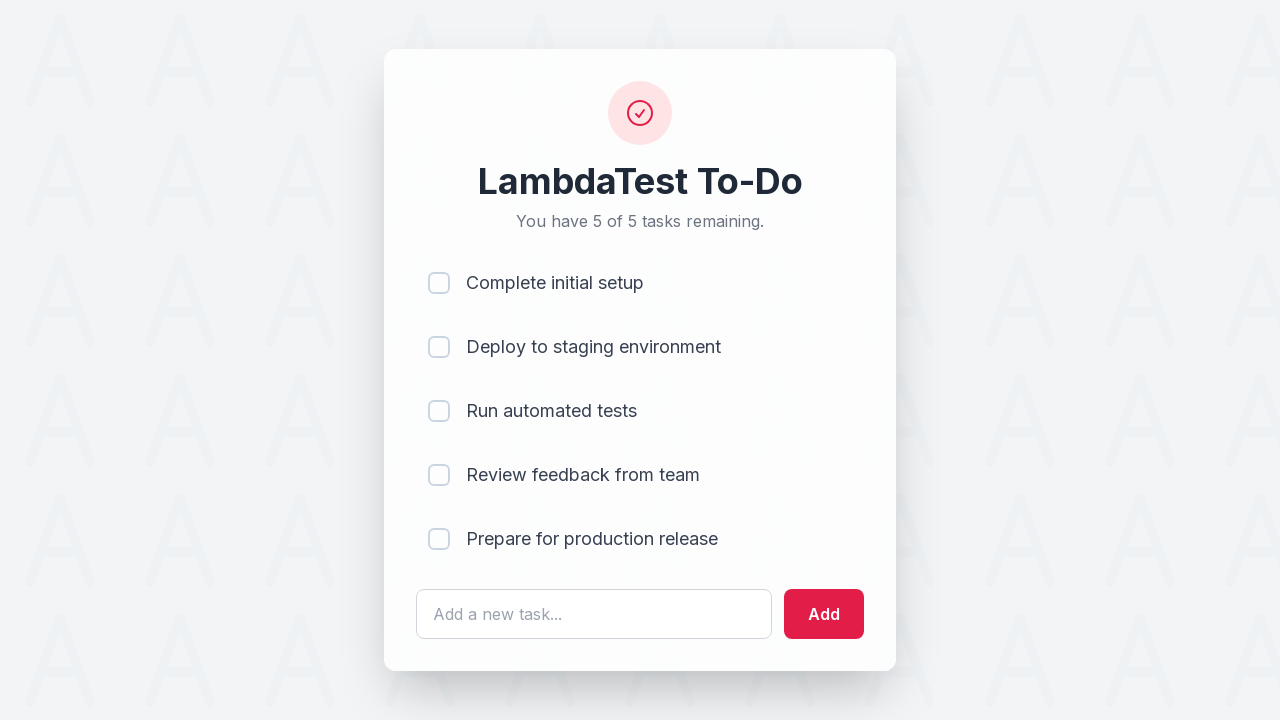

Checked first todo item (li1) at (439, 283) on input[name='li1']
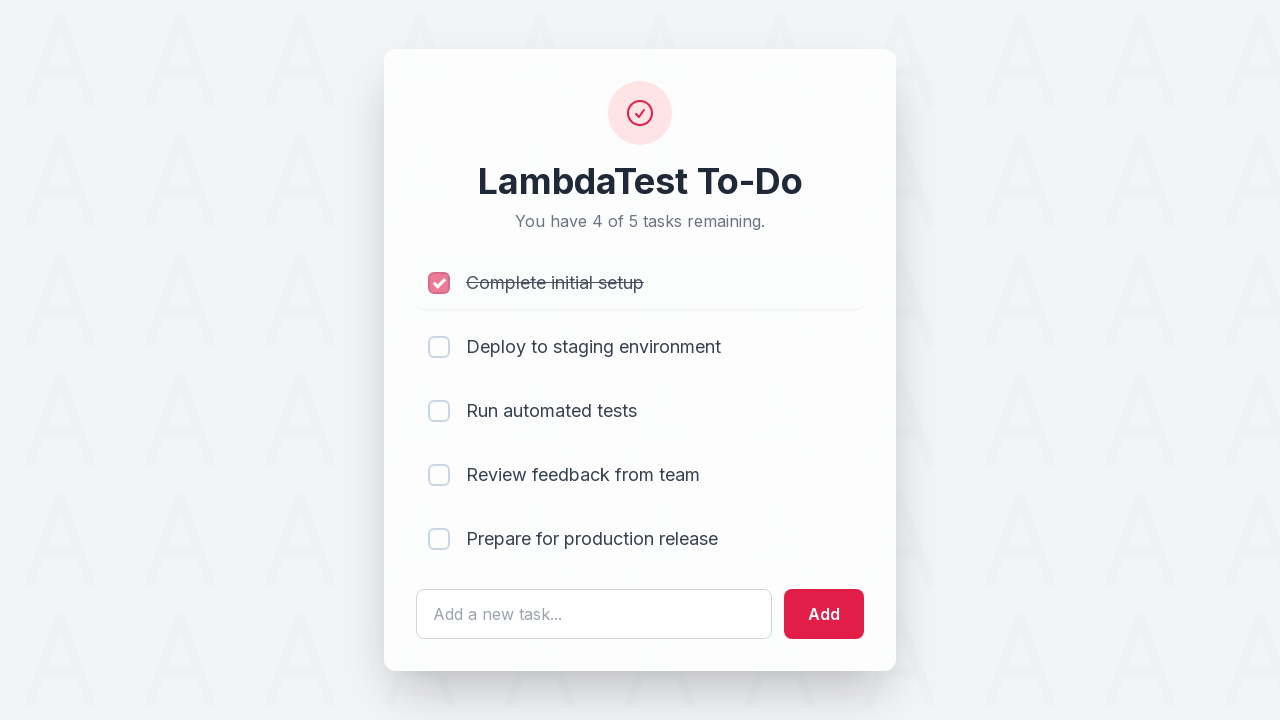

Checked second todo item (li2) at (439, 347) on input[name='li2']
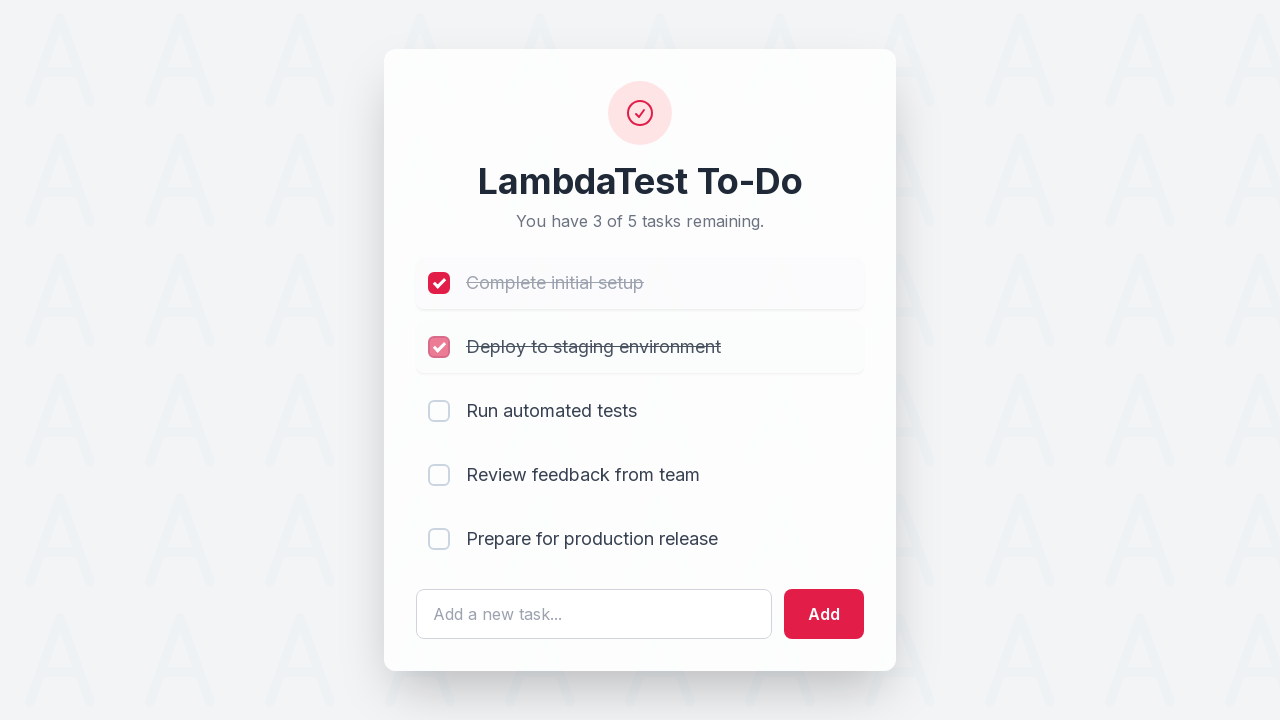

Checked third todo item (li3) at (439, 411) on input[name='li3']
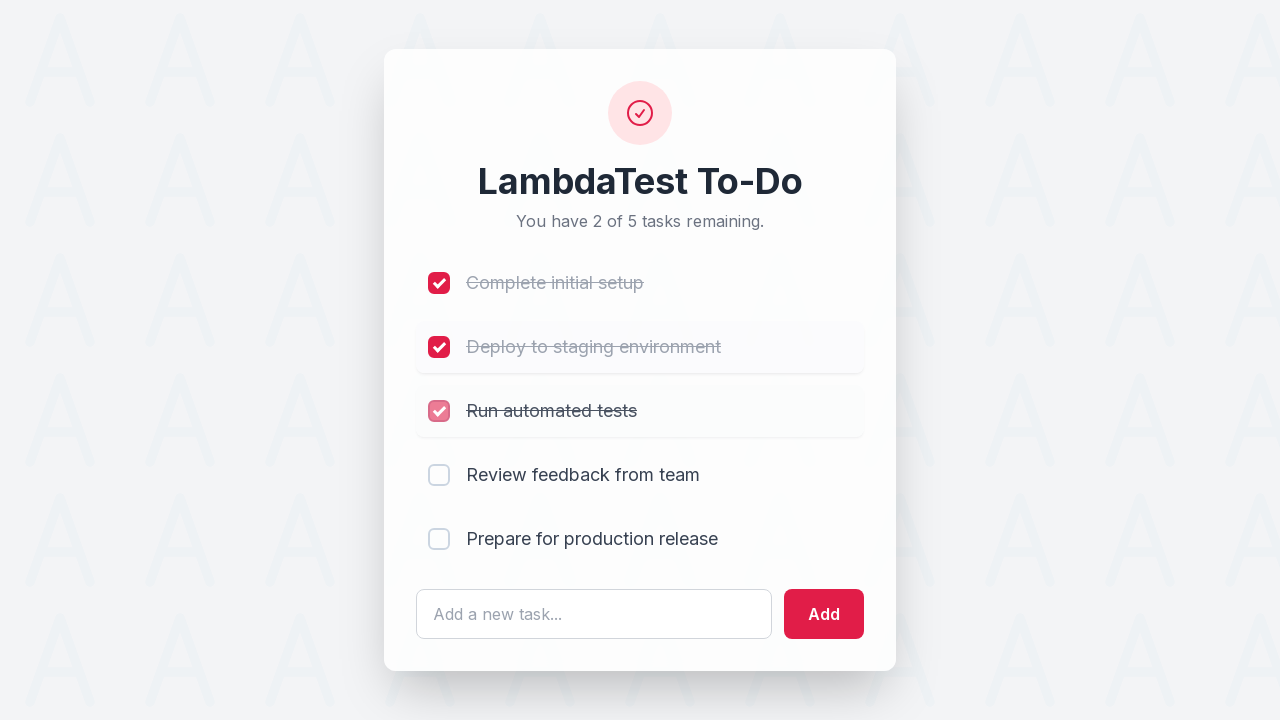

Checked fourth todo item (li4) at (439, 475) on input[name='li4']
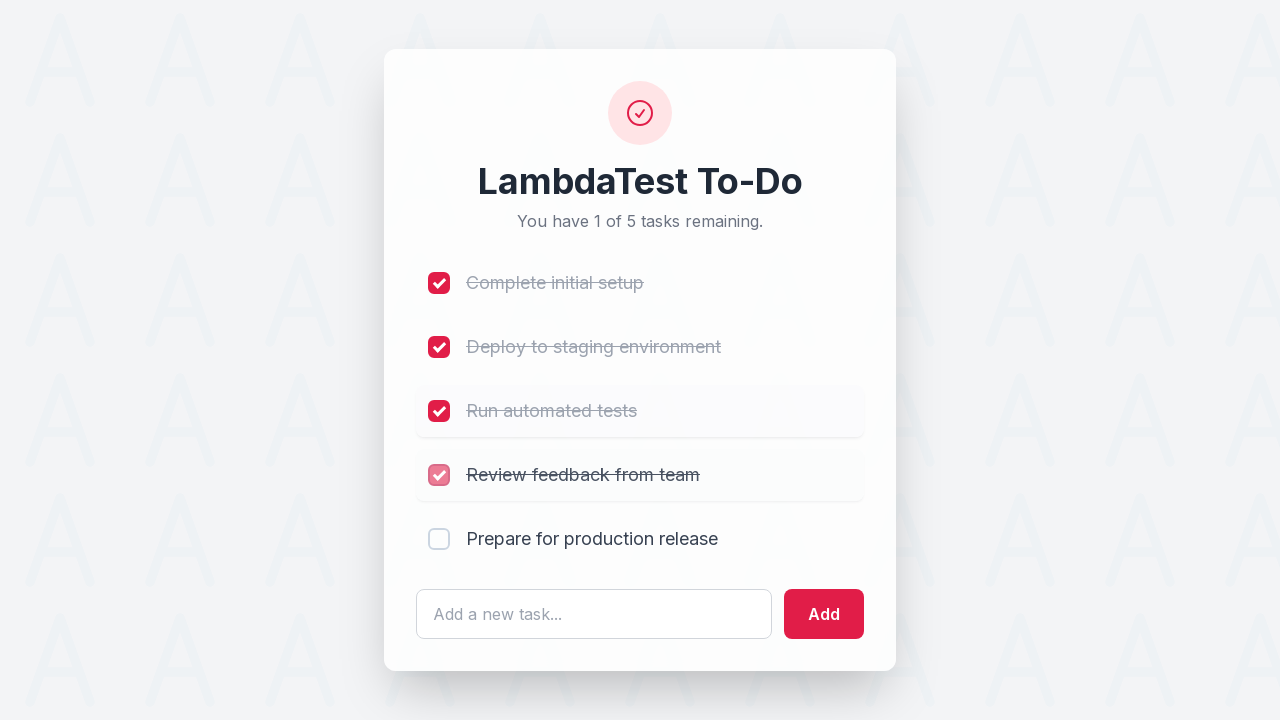

Filled todo input field with 'List Item 6' on #sampletodotext
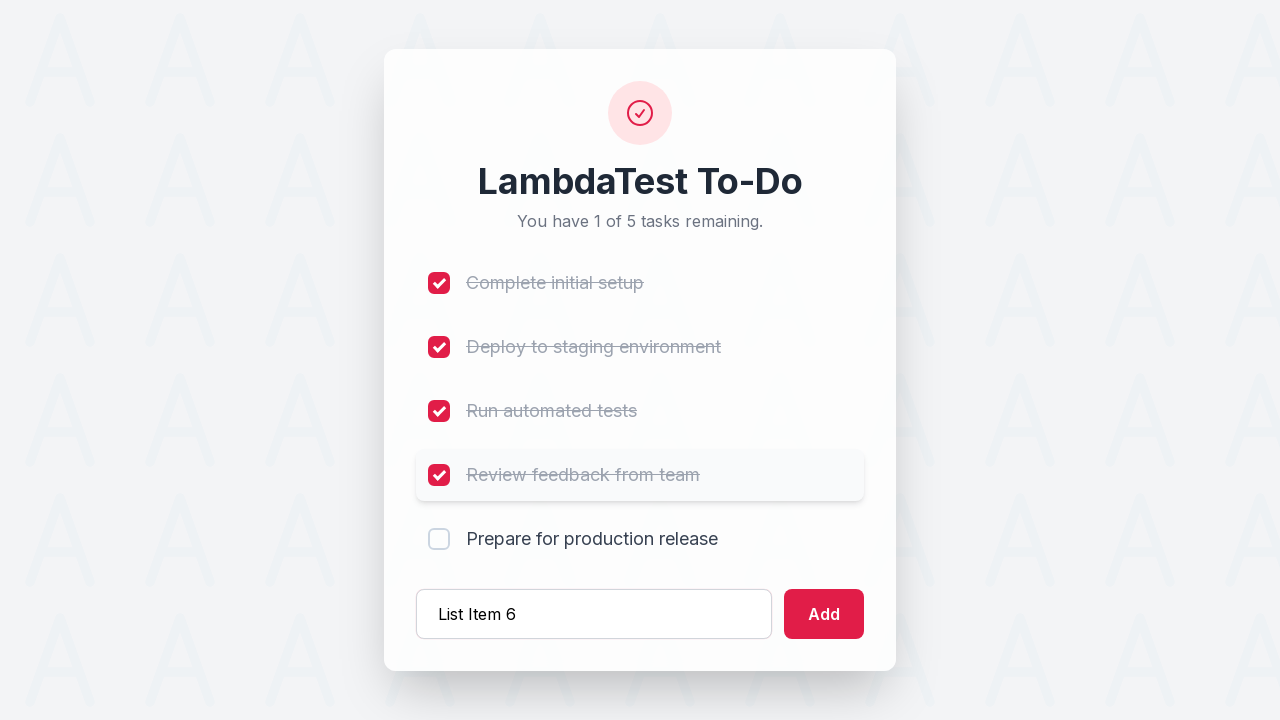

Clicked add button to create List Item 6 at (824, 614) on #addbutton
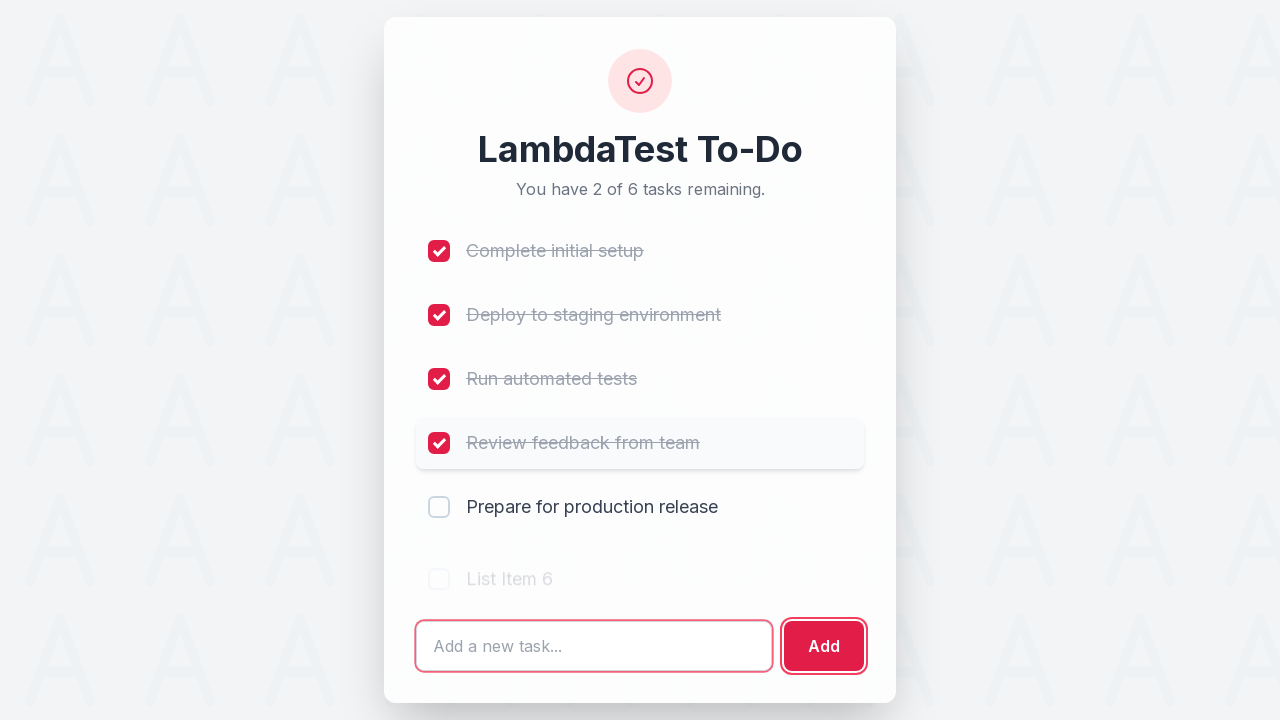

Filled todo input field with 'List Item 7' on #sampletodotext
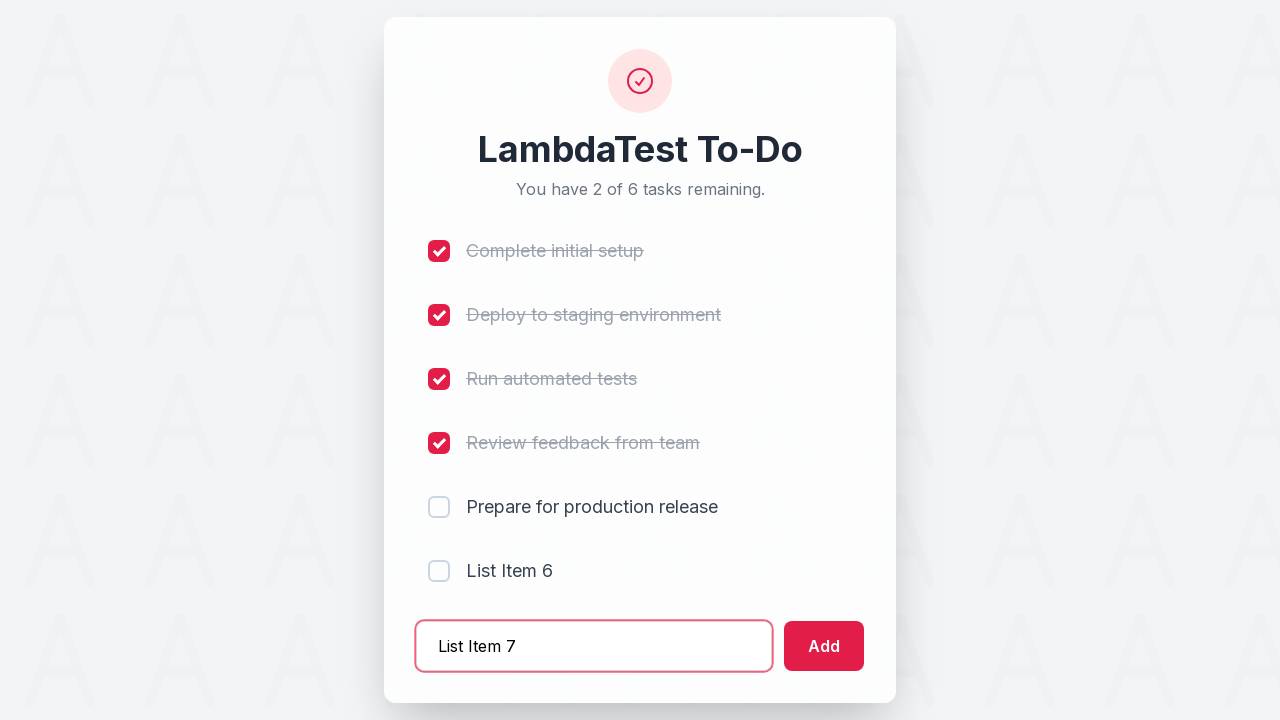

Clicked add button to create List Item 7 at (824, 646) on #addbutton
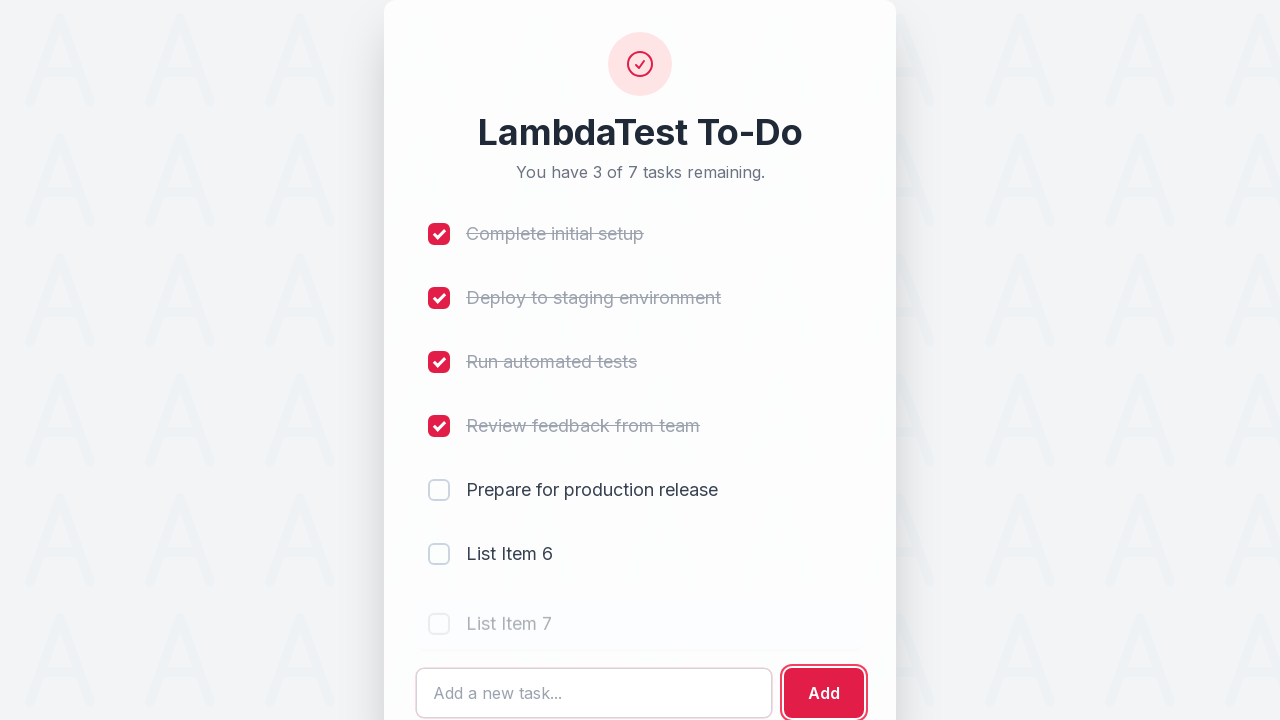

Filled todo input field with 'List Item 8' on #sampletodotext
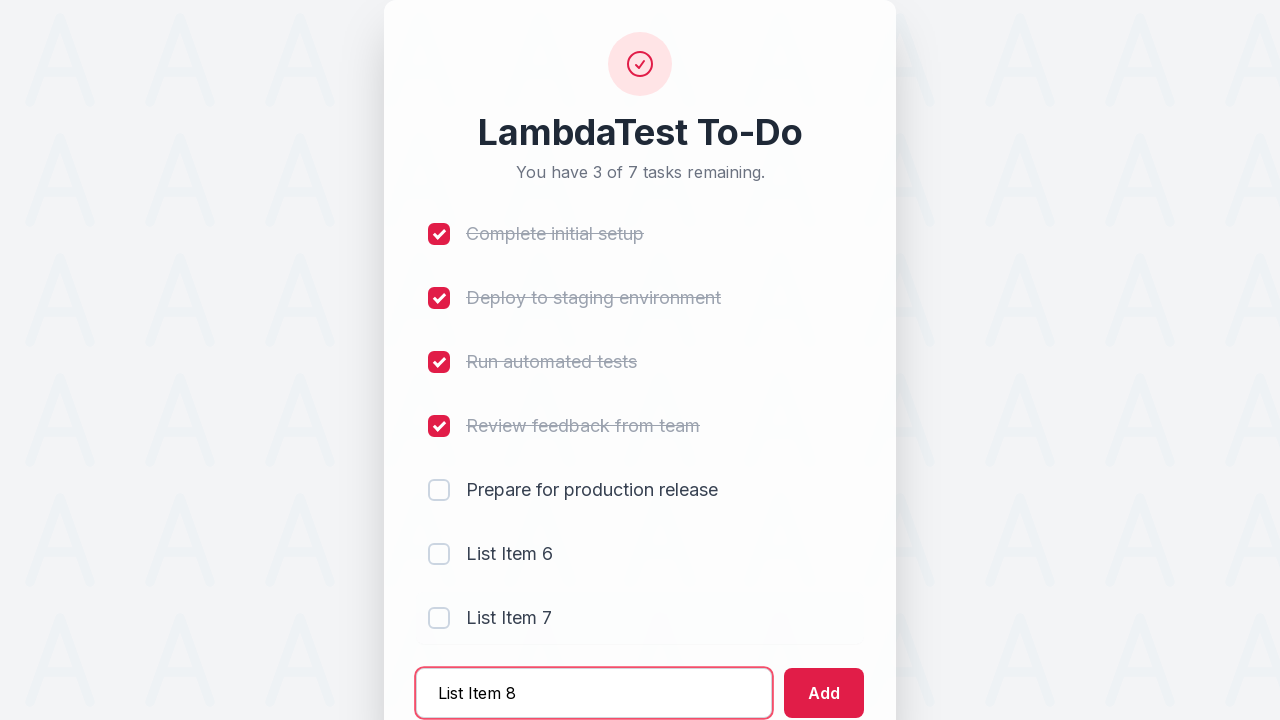

Clicked add button to create List Item 8 at (824, 693) on #addbutton
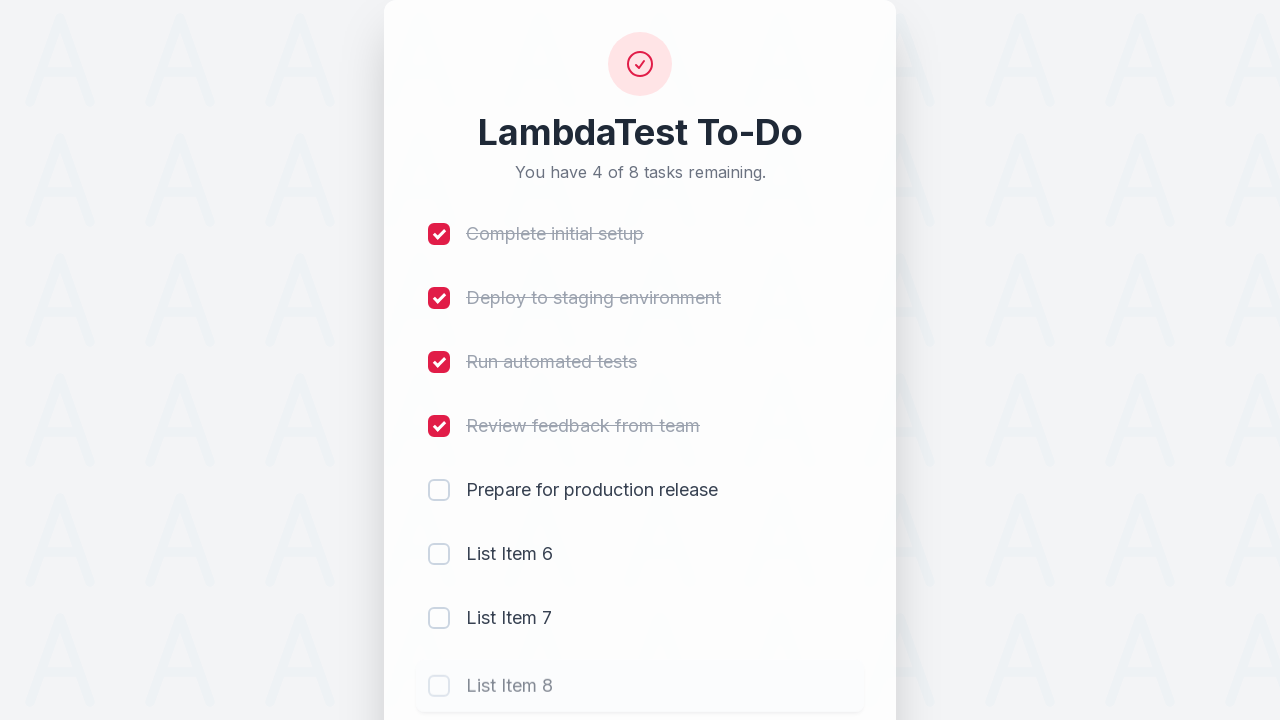

Unchecked todo item (li1) at (439, 234) on input[name='li1']
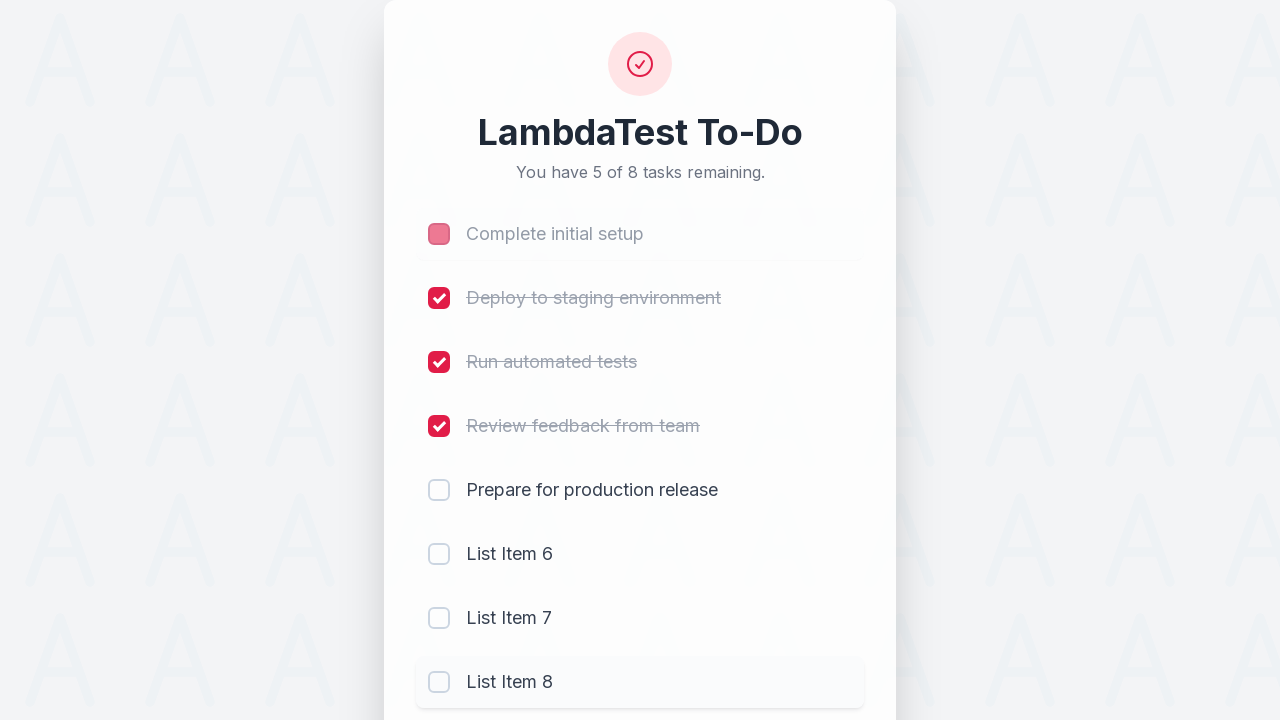

Unchecked todo item (li3) at (439, 362) on input[name='li3']
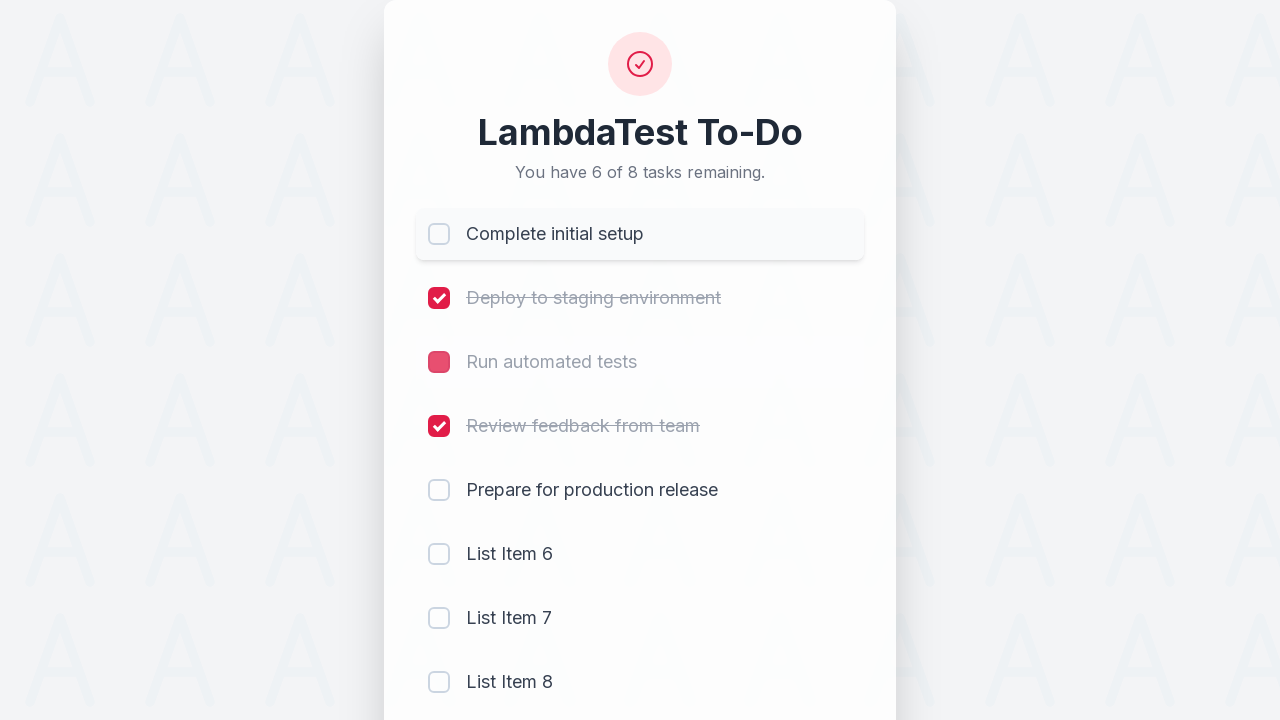

Checked newly added todo item (li7) at (439, 618) on input[name='li7']
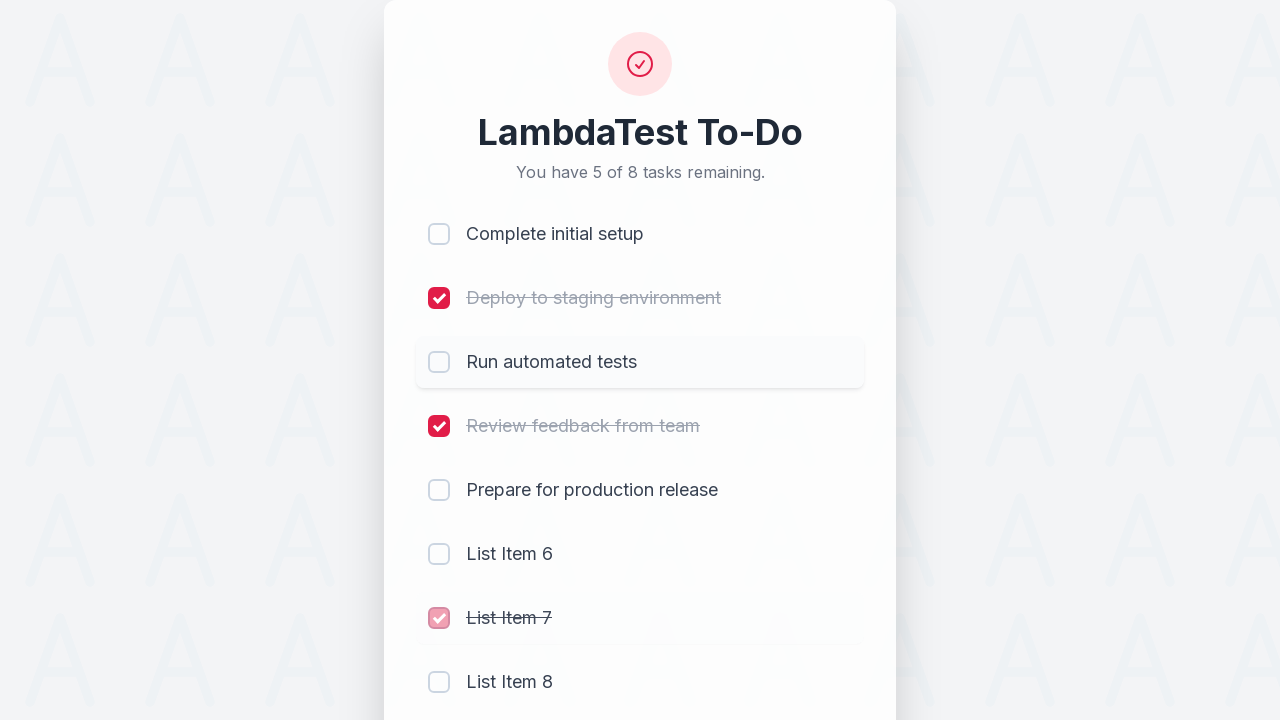

Checked newly added todo item (li8) at (439, 682) on input[name='li8']
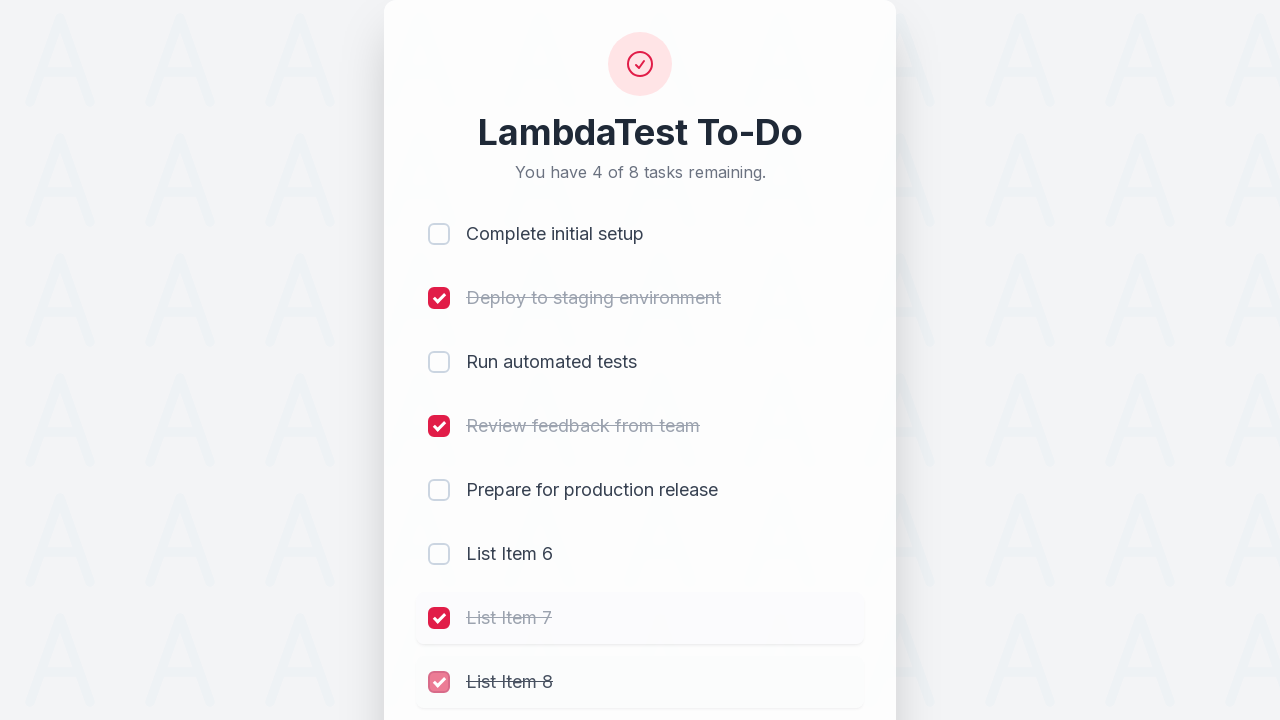

Filled todo input field with 'Get Taste of Lambda and Stick to It' on #sampletodotext
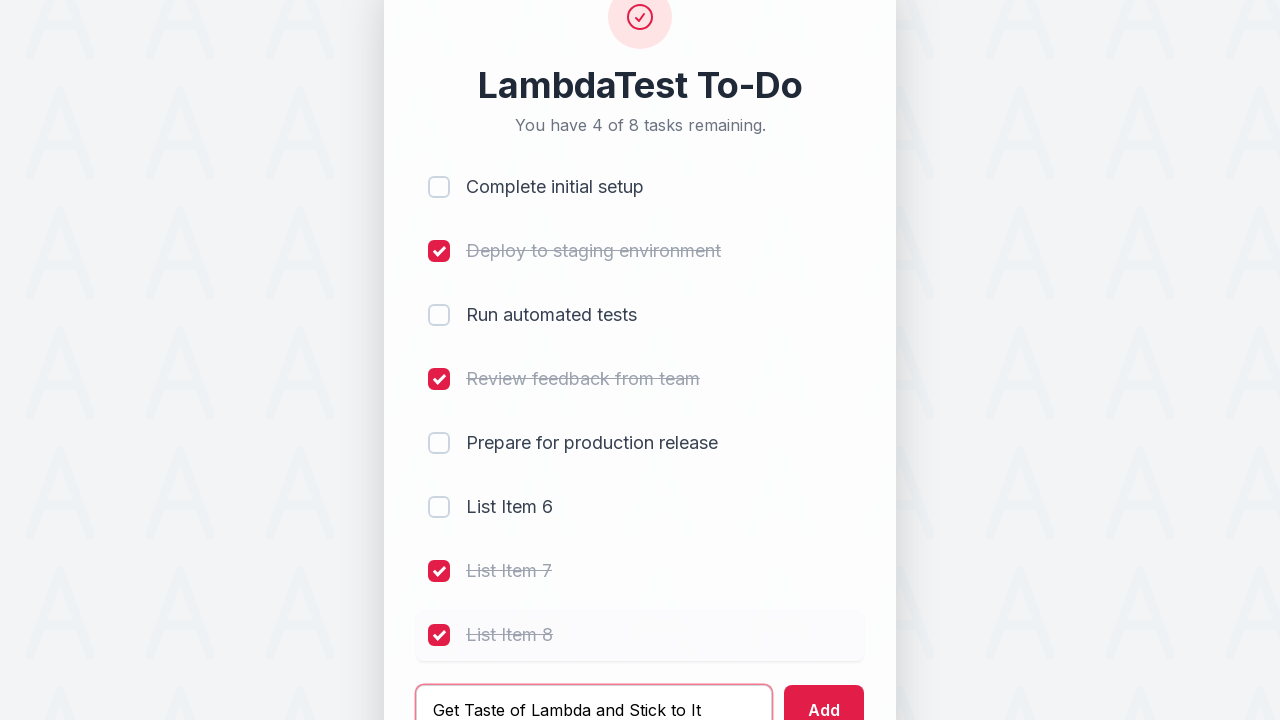

Clicked add button to create final todo item at (824, 695) on #addbutton
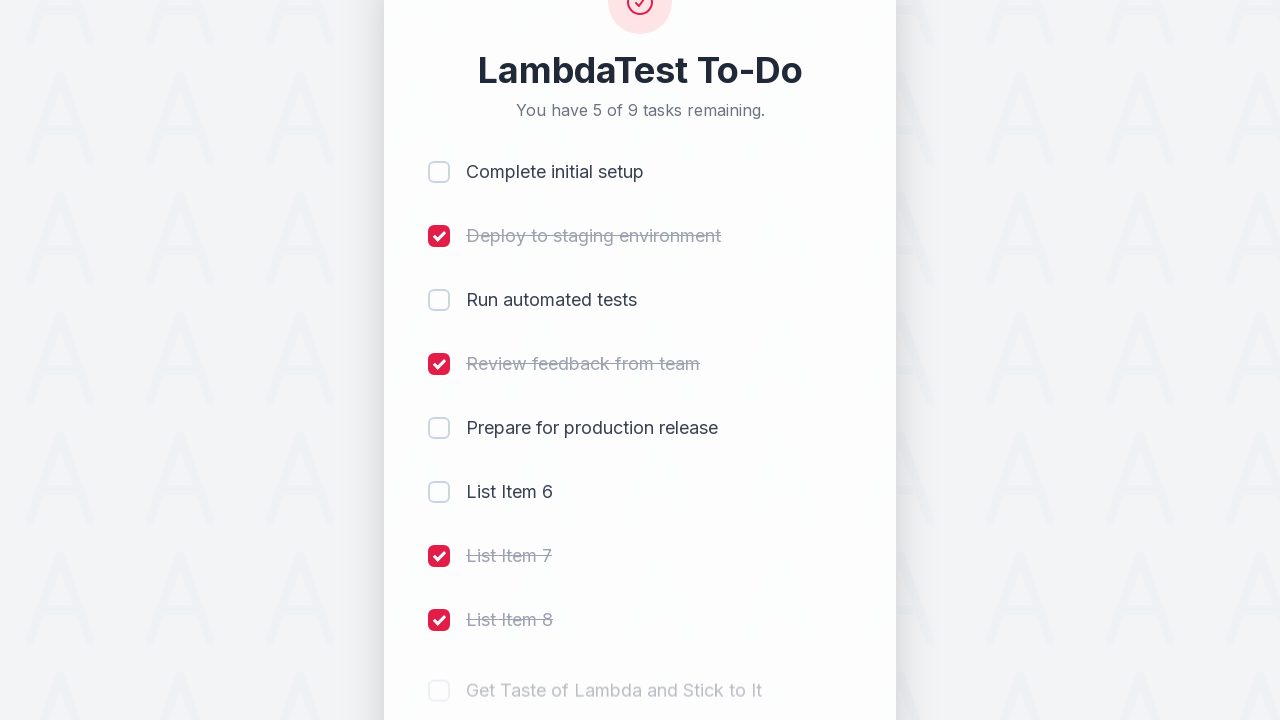

Checked the final newly added todo item (li9) at (439, 684) on input[name='li9']
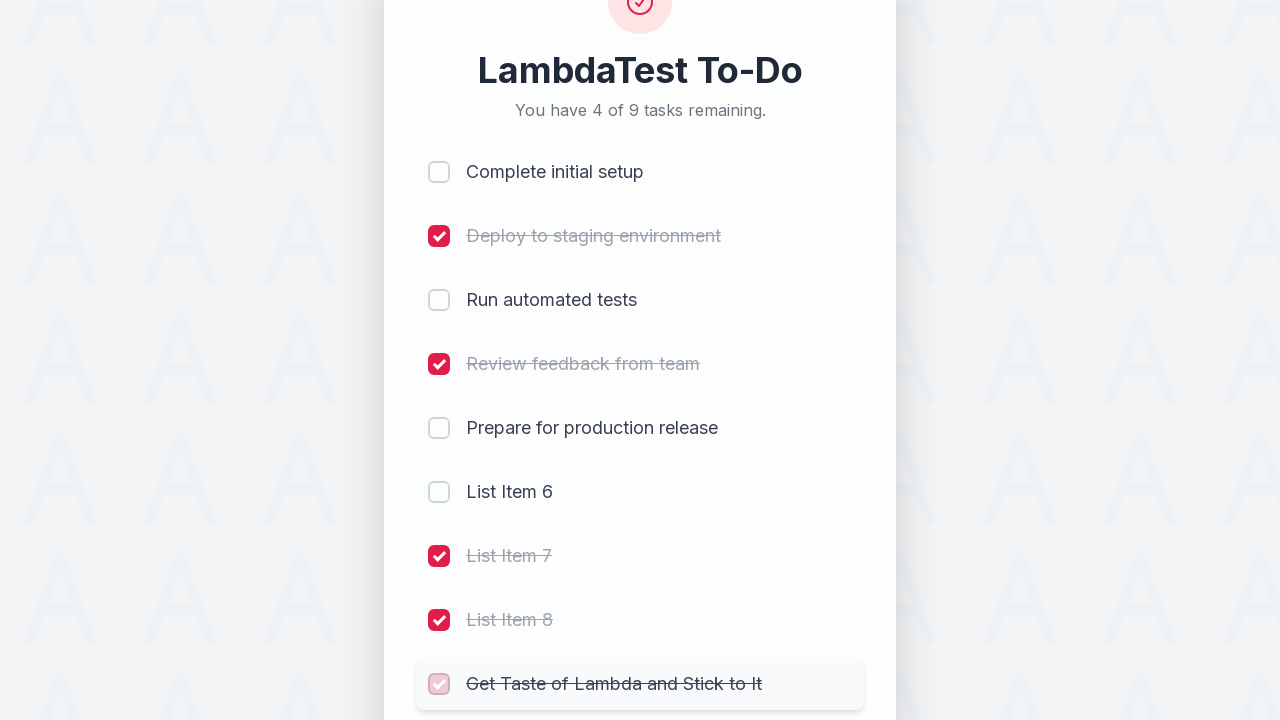

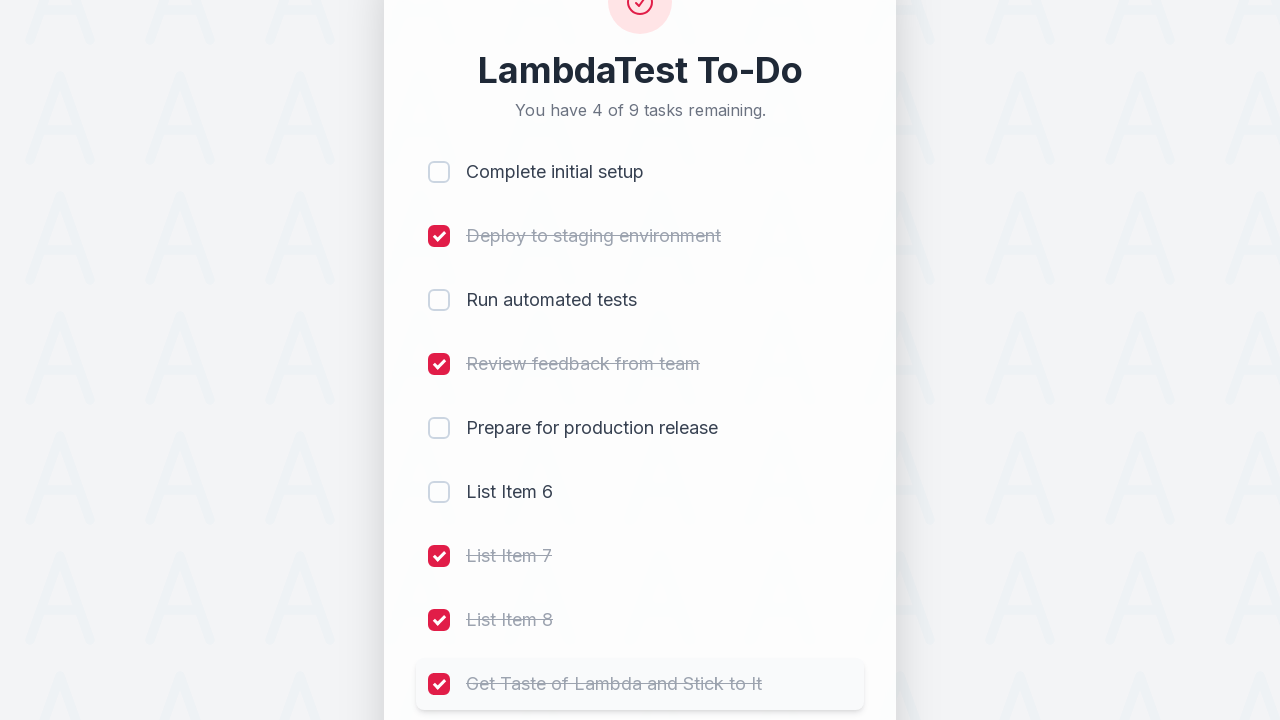